Tests multi-select dropdown functionality by scrolling to the dropdown and selecting all available options

Starting URL: https://demoqa.com/select-menu

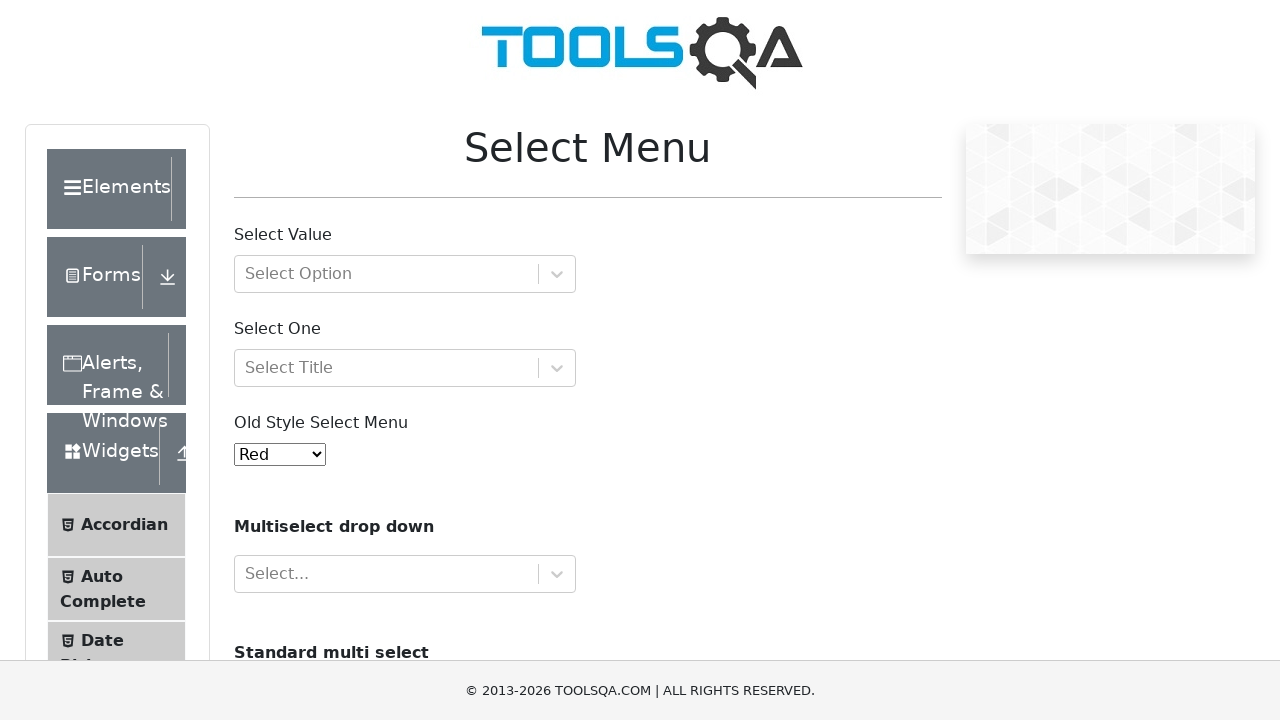

Located multi-select dropdown for cars on img[alt='adplus-dvertising']
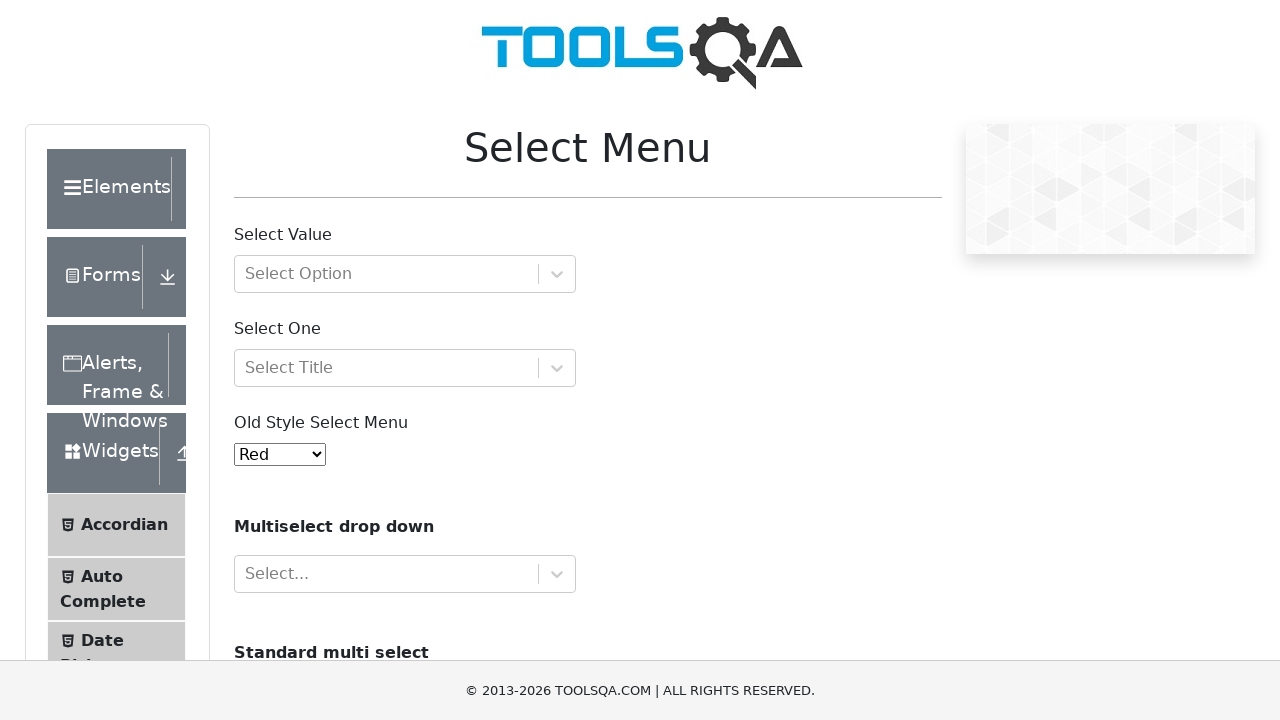

Scrolled to multi-select dropdown into view
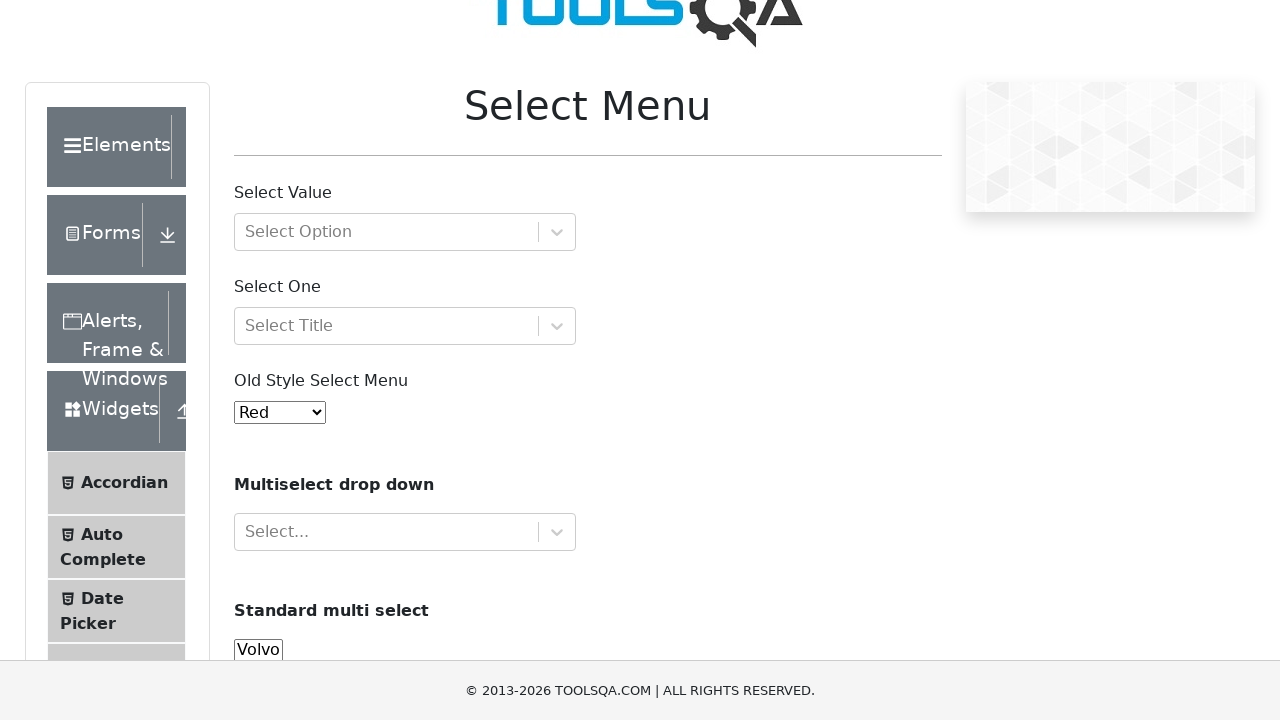

Retrieved all 4 options from multi-select dropdown
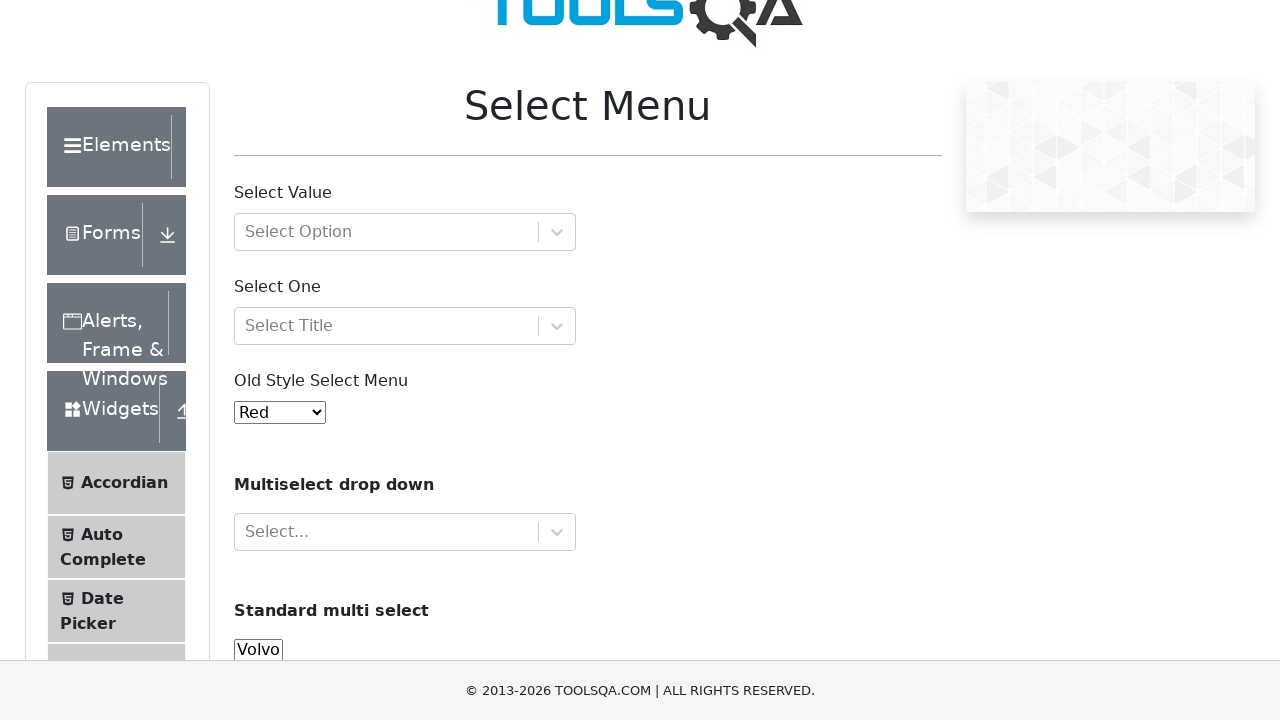

Selected option at index 0 in multi-select dropdown on #cars
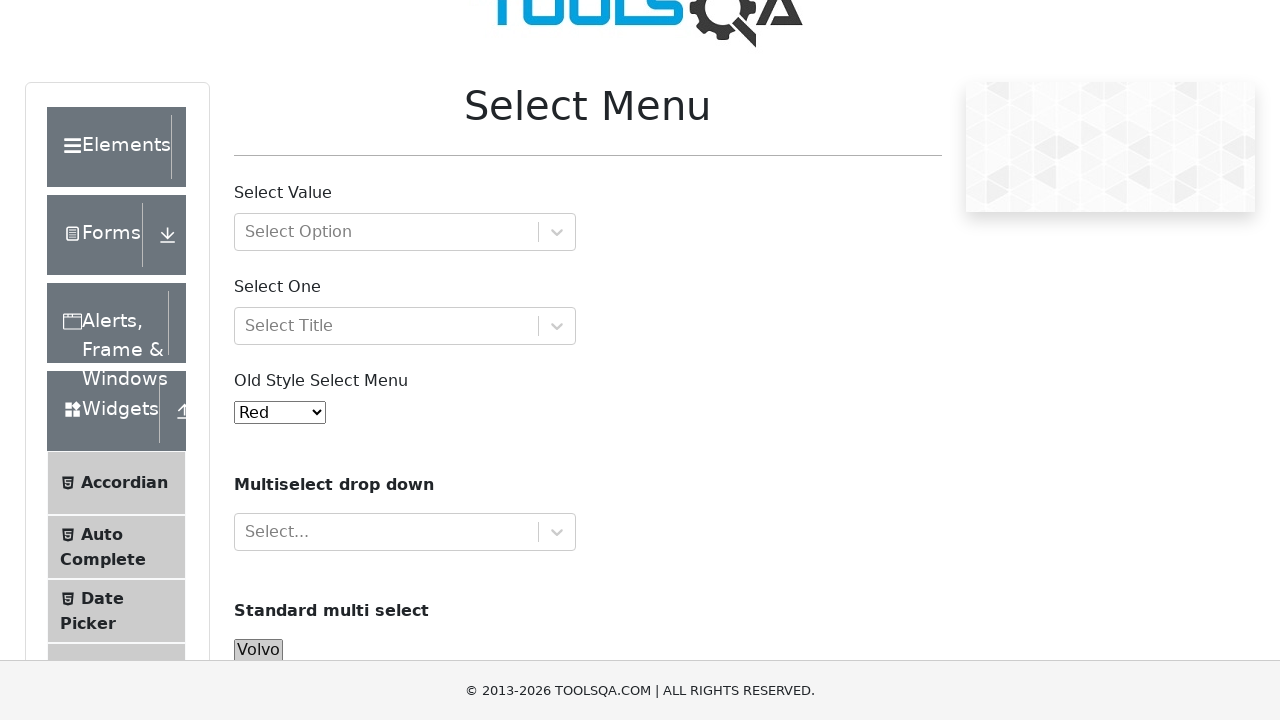

Selected option at index 1 in multi-select dropdown on #cars
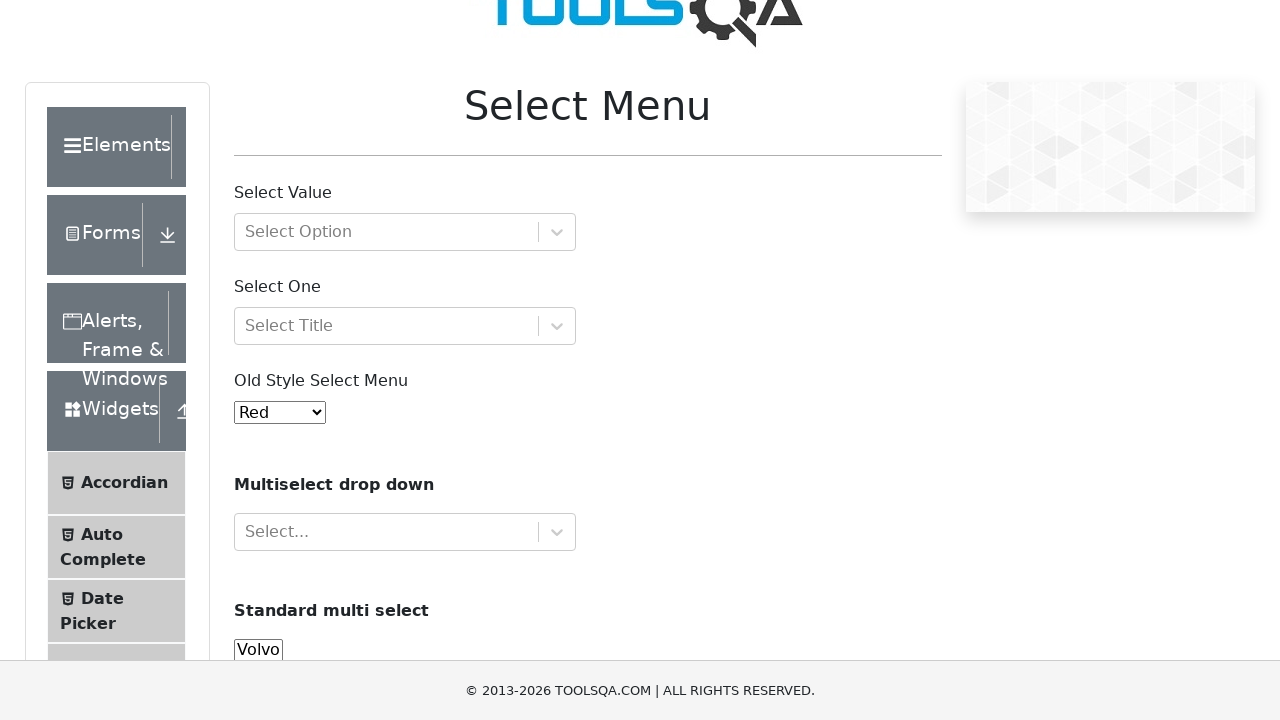

Selected option at index 2 in multi-select dropdown on #cars
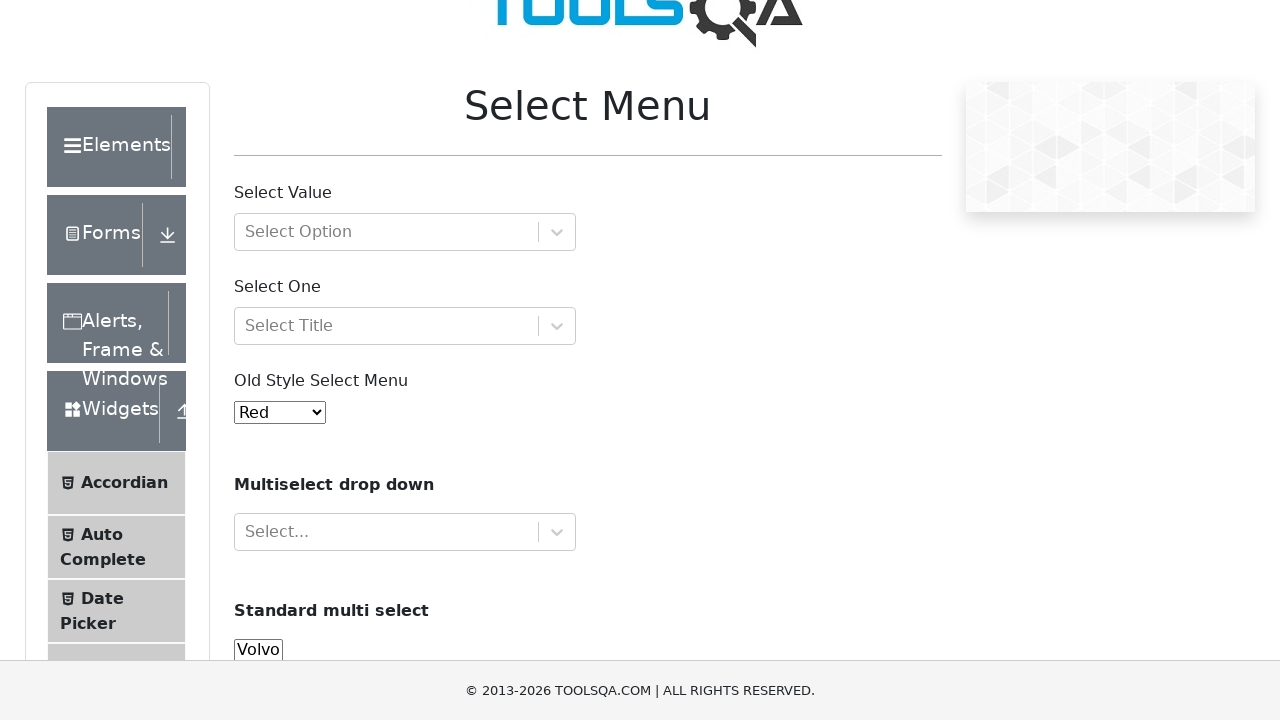

Selected option at index 3 in multi-select dropdown on #cars
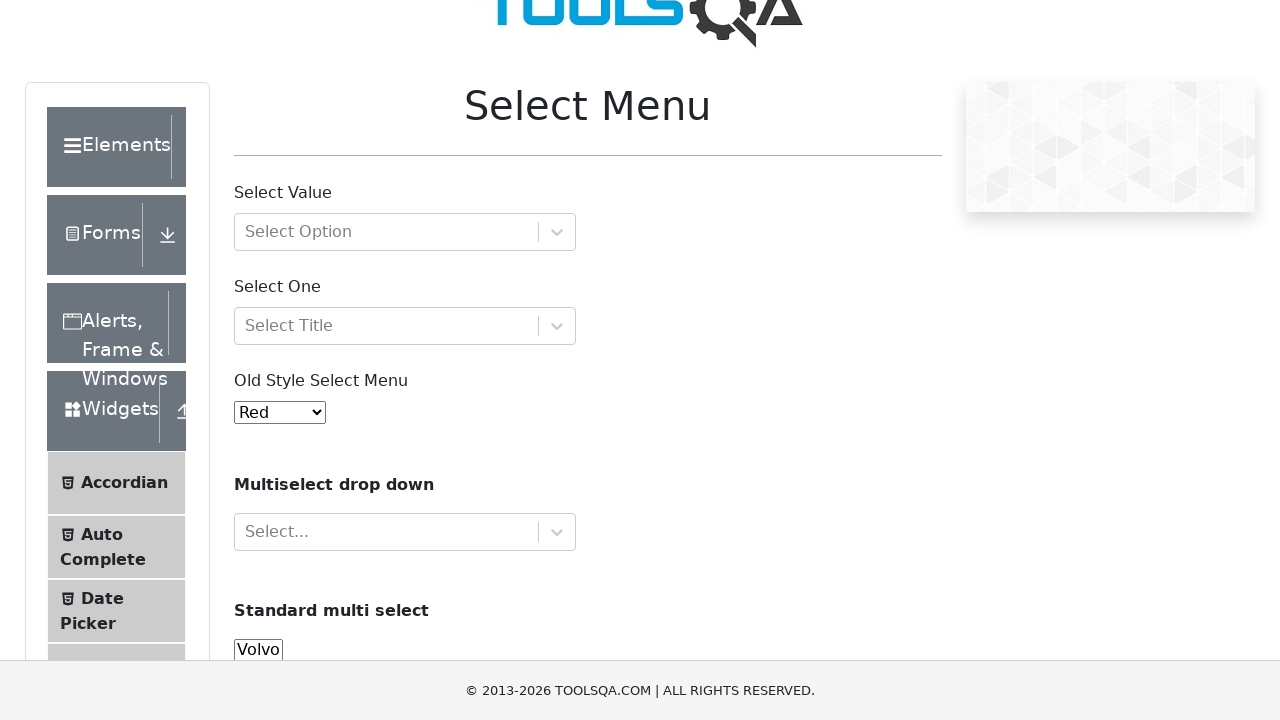

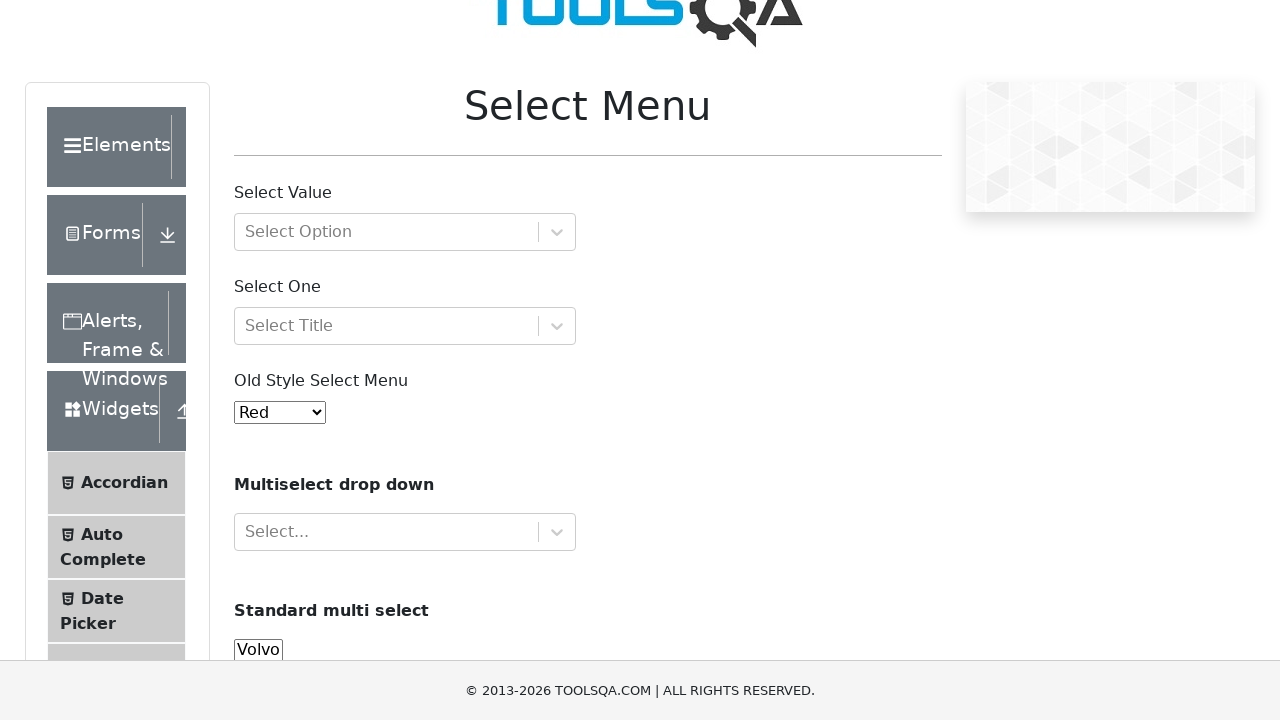